Tests clicking on HTTP status code links and verifying the navigation to the correct status code page

Starting URL: https://the-internet.herokuapp.com/status_codes

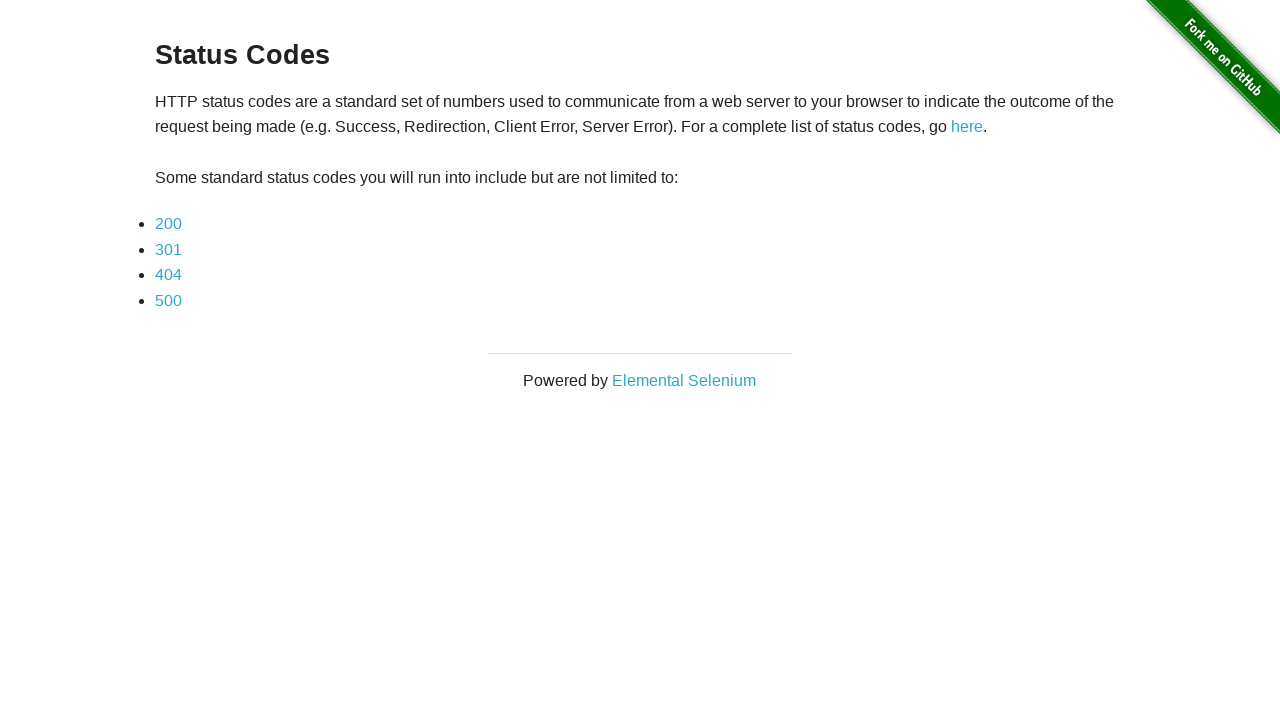

Clicked on HTTP 200 status code link at (168, 224) on a:has-text('200')
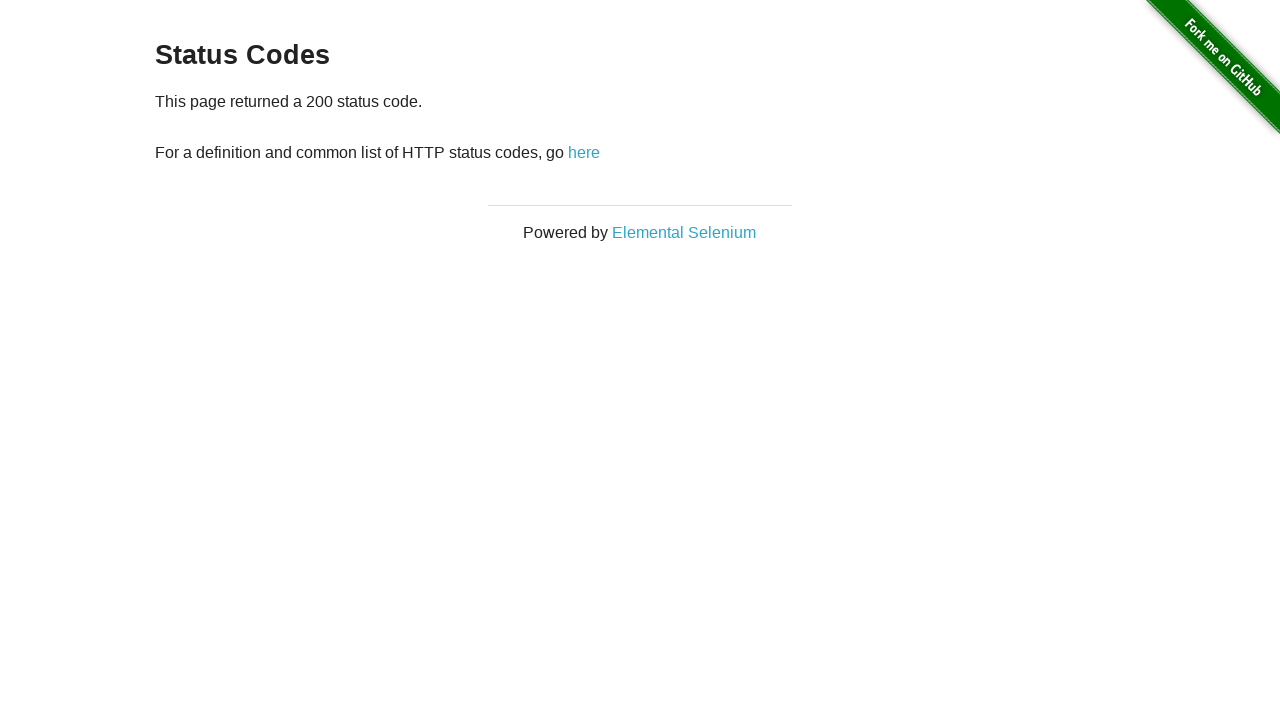

Verified navigation to HTTP 200 status code page
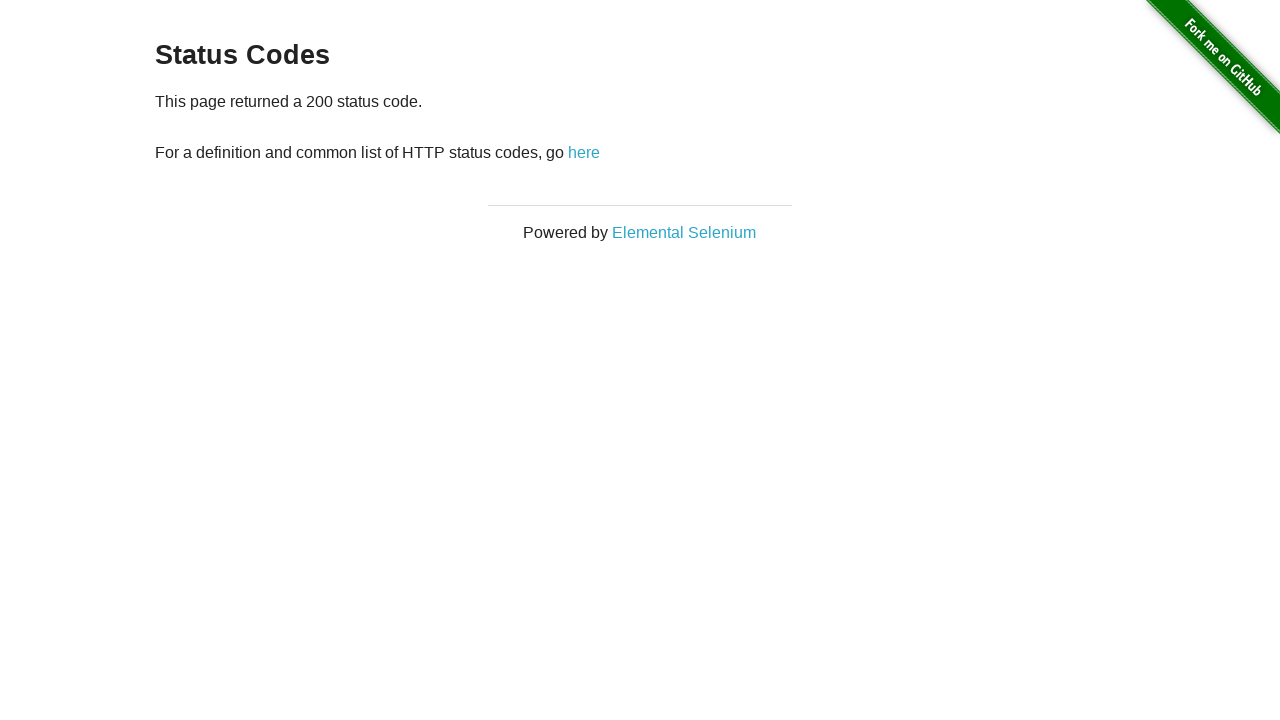

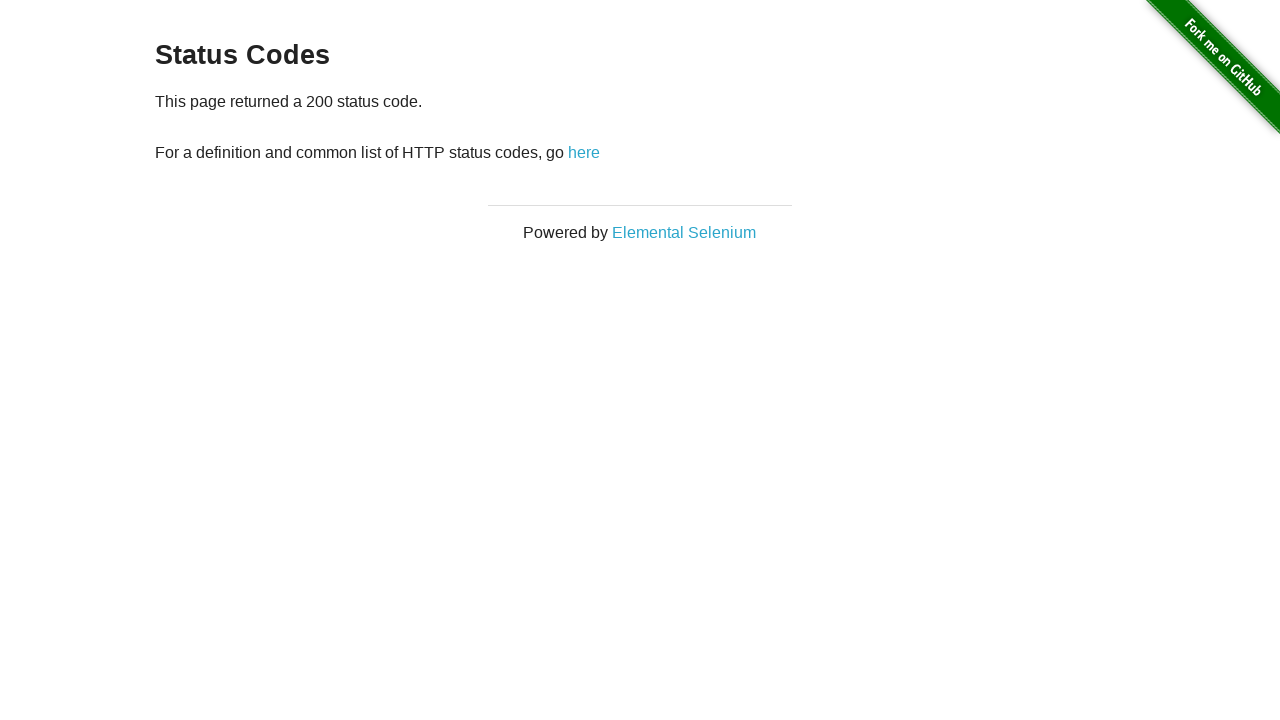